Tests opening a new browser tab by navigating to a page, opening a new tab, navigating to another URL in that tab, and verifying two window handles exist.

Starting URL: https://the-internet.herokuapp.com/windows

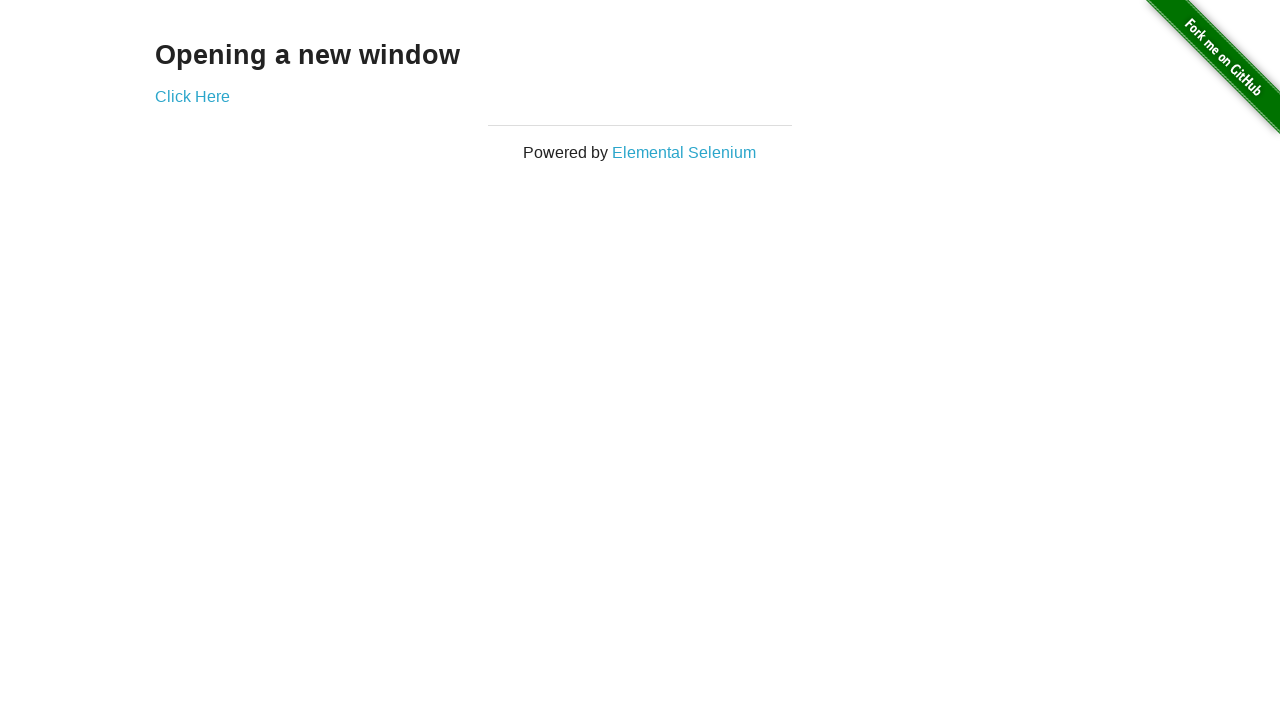

Navigated to the-internet.herokuapp.com/windows
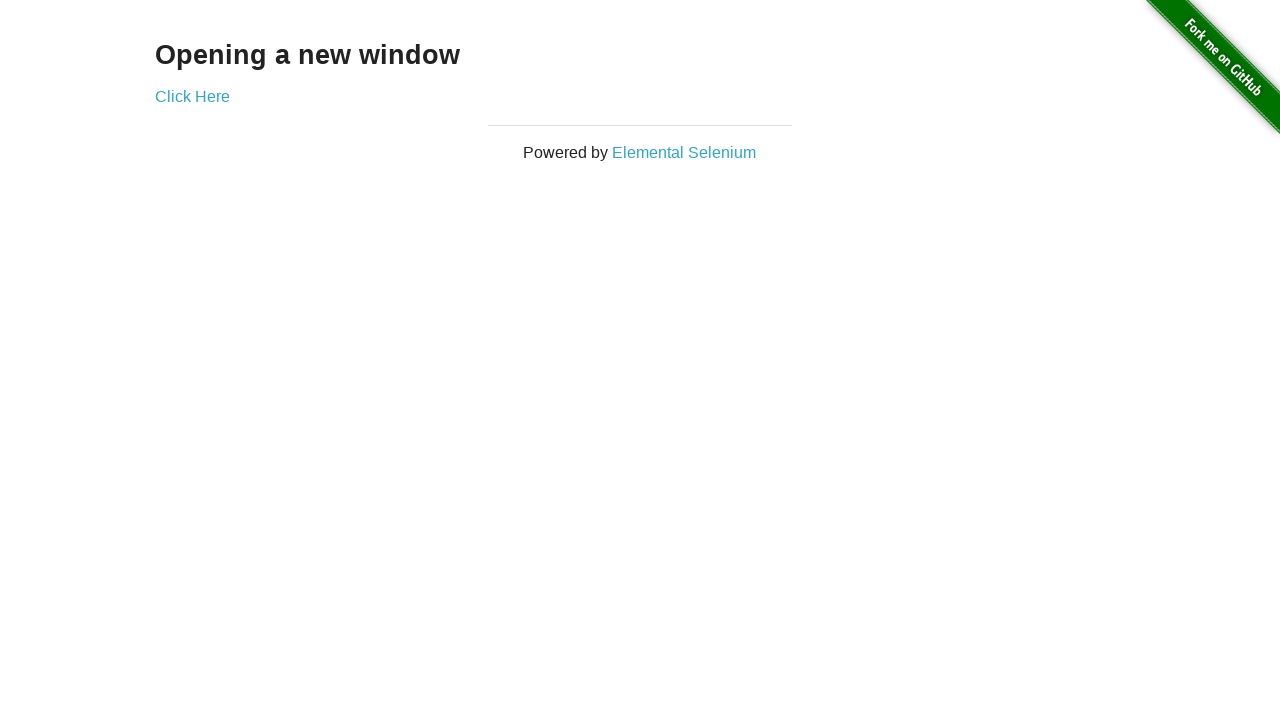

Opened a new browser tab
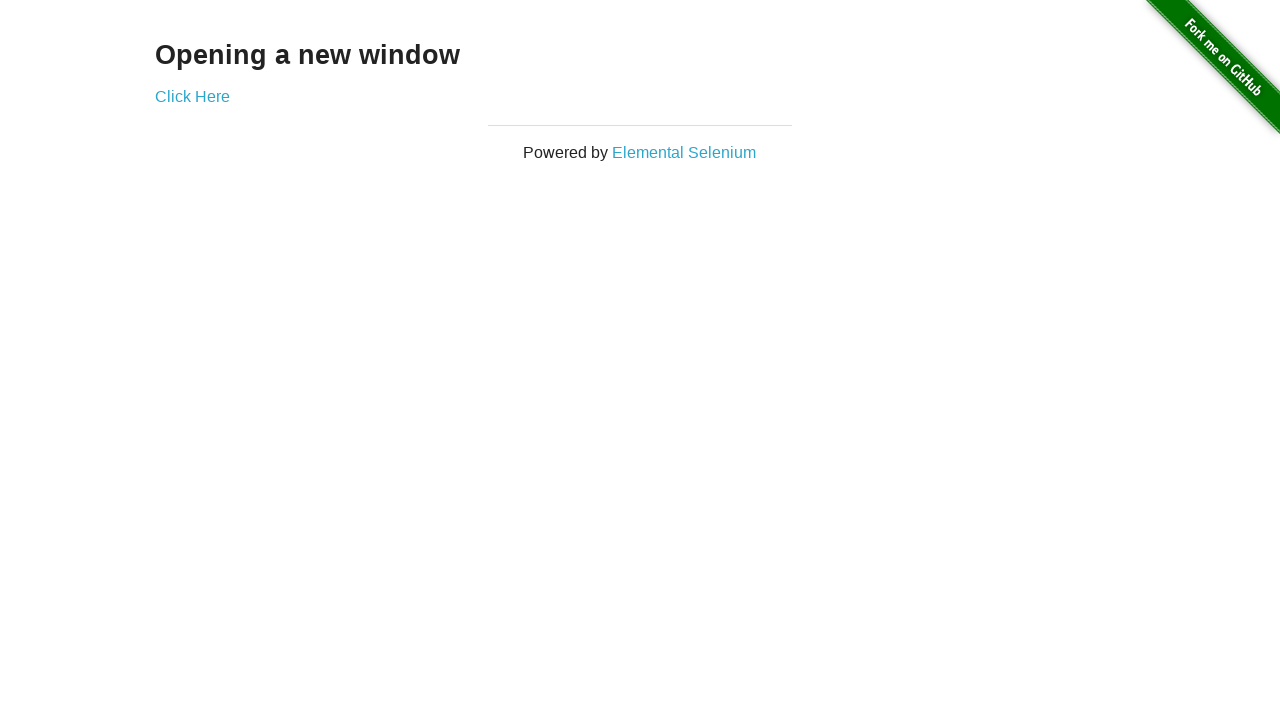

Navigated new tab to the-internet.herokuapp.com/typos
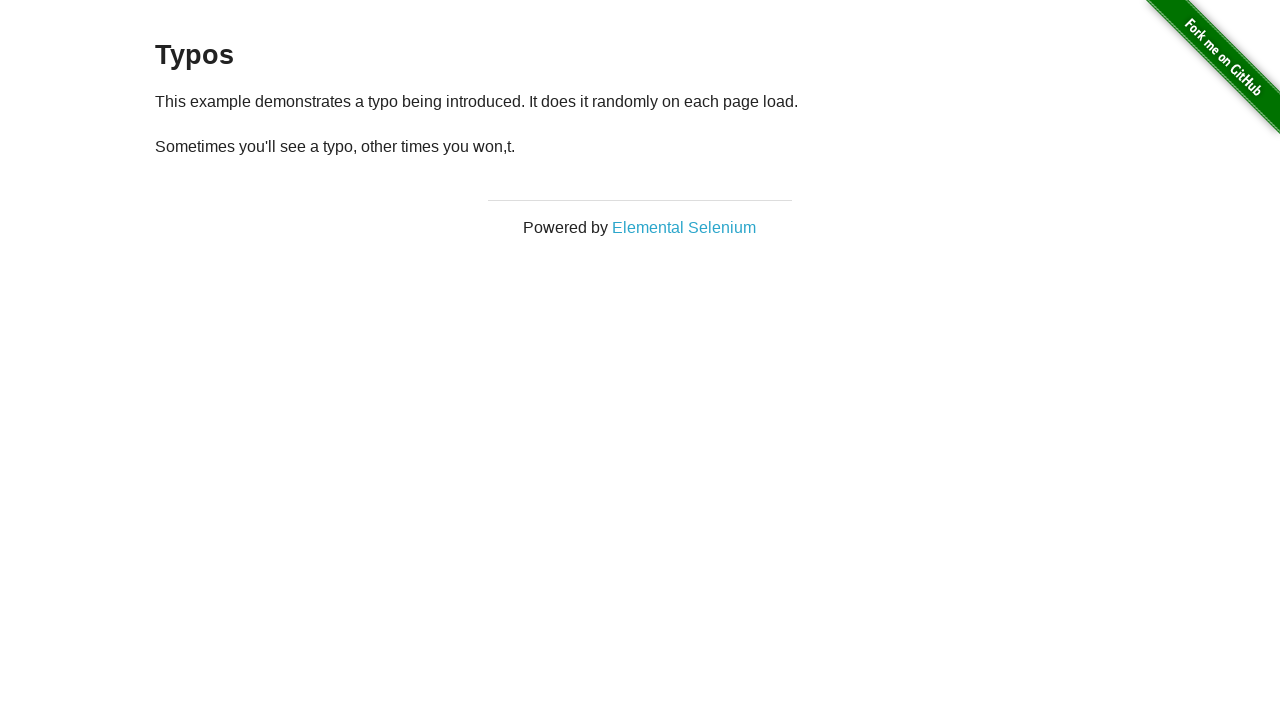

Retrieved list of open pages
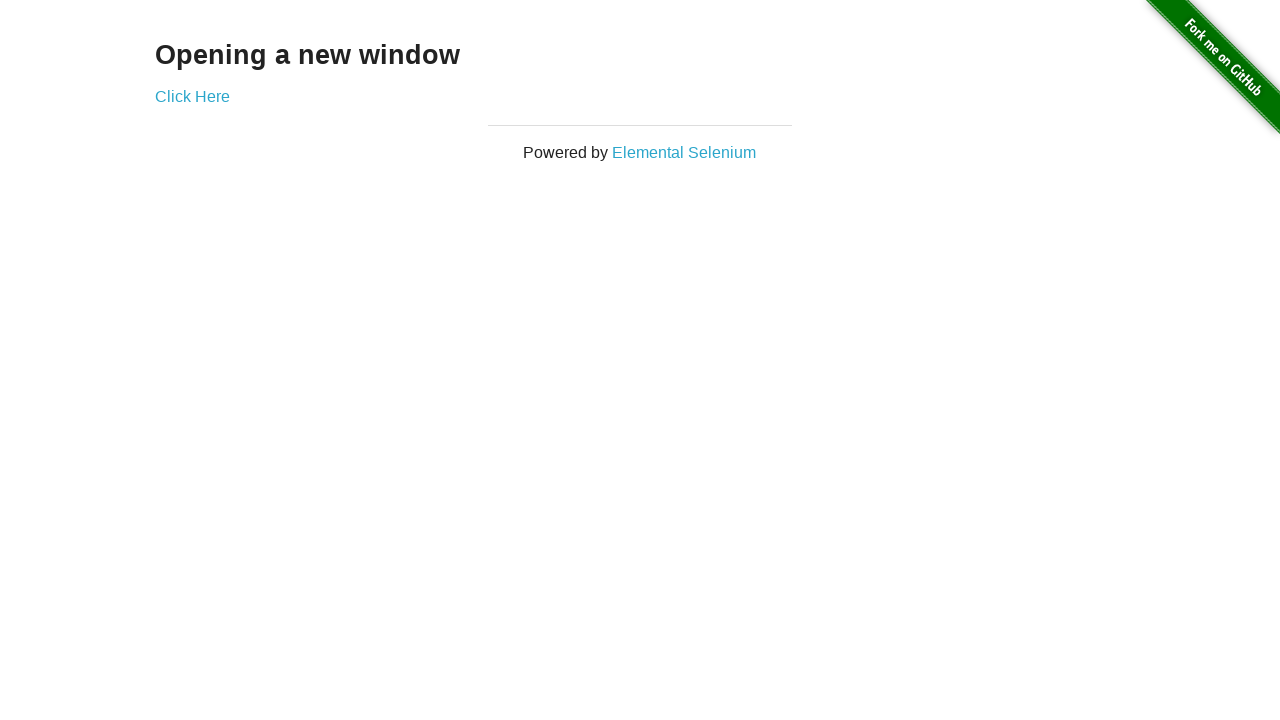

Verified that 2 pages are open
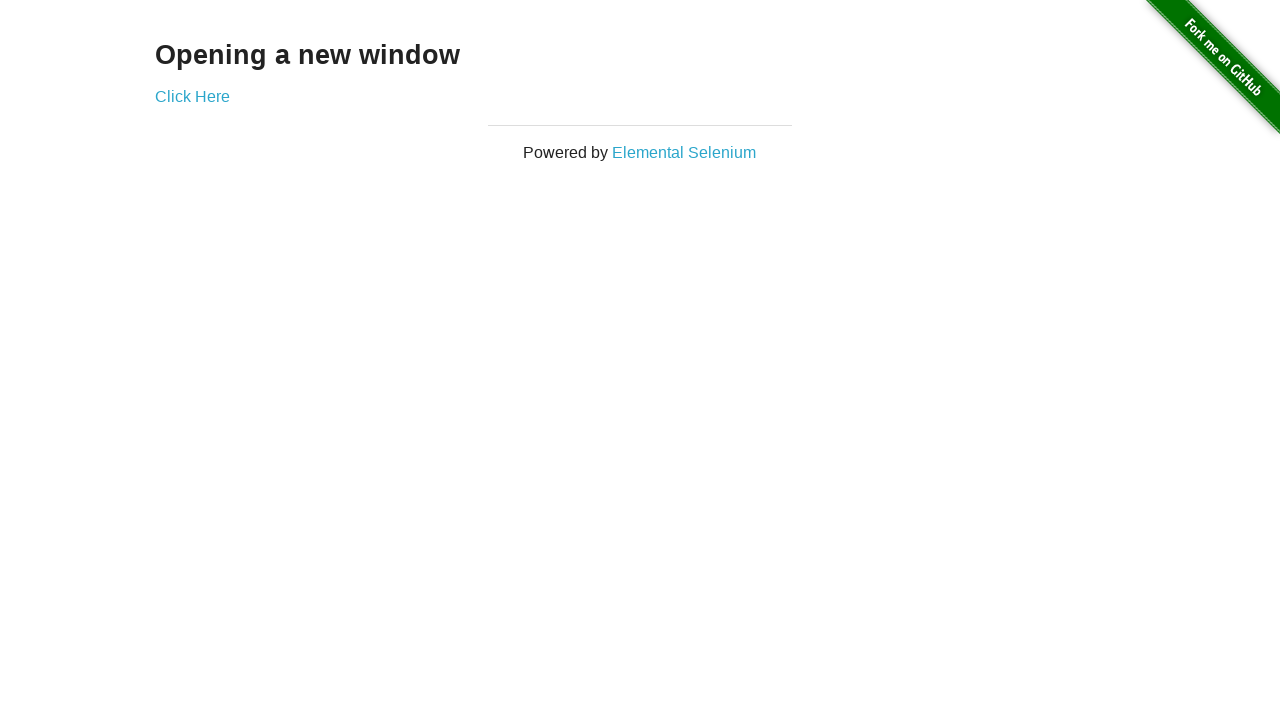

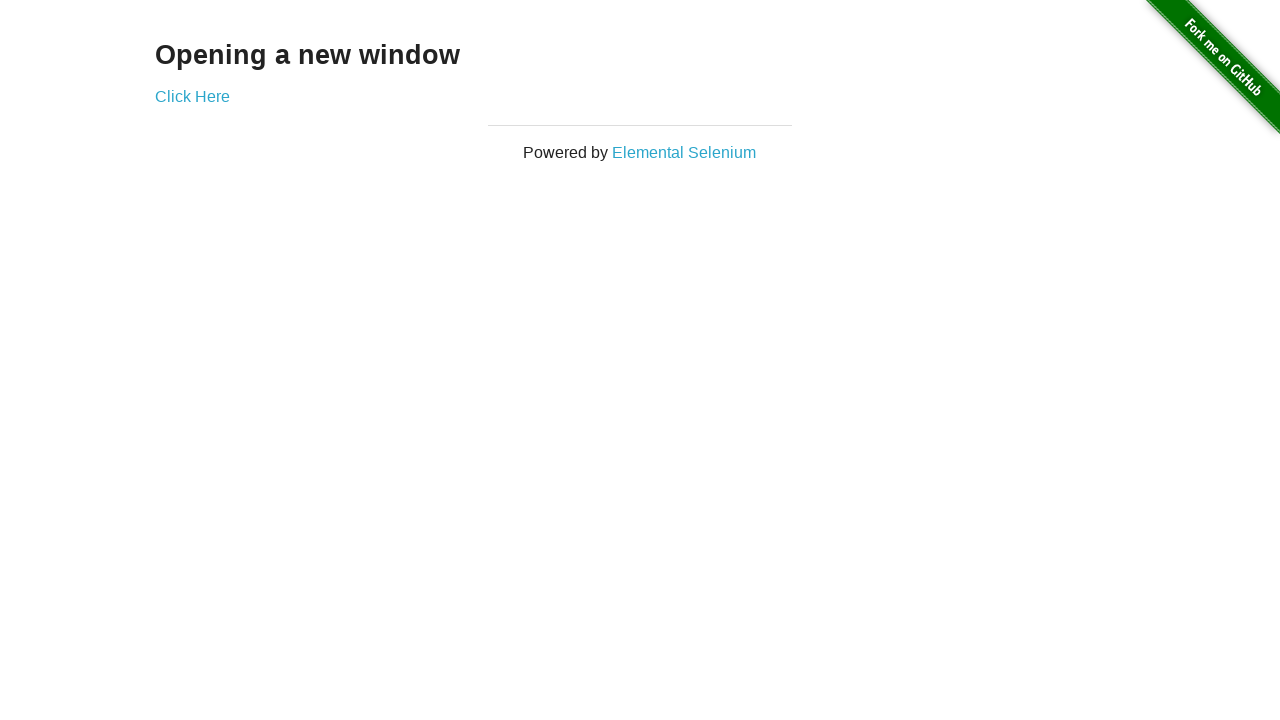